Navigates to OrangeHRM demo site and verifies the page title contains "Orange"

Starting URL: https://opensource-demo.orangehrmlive.com/

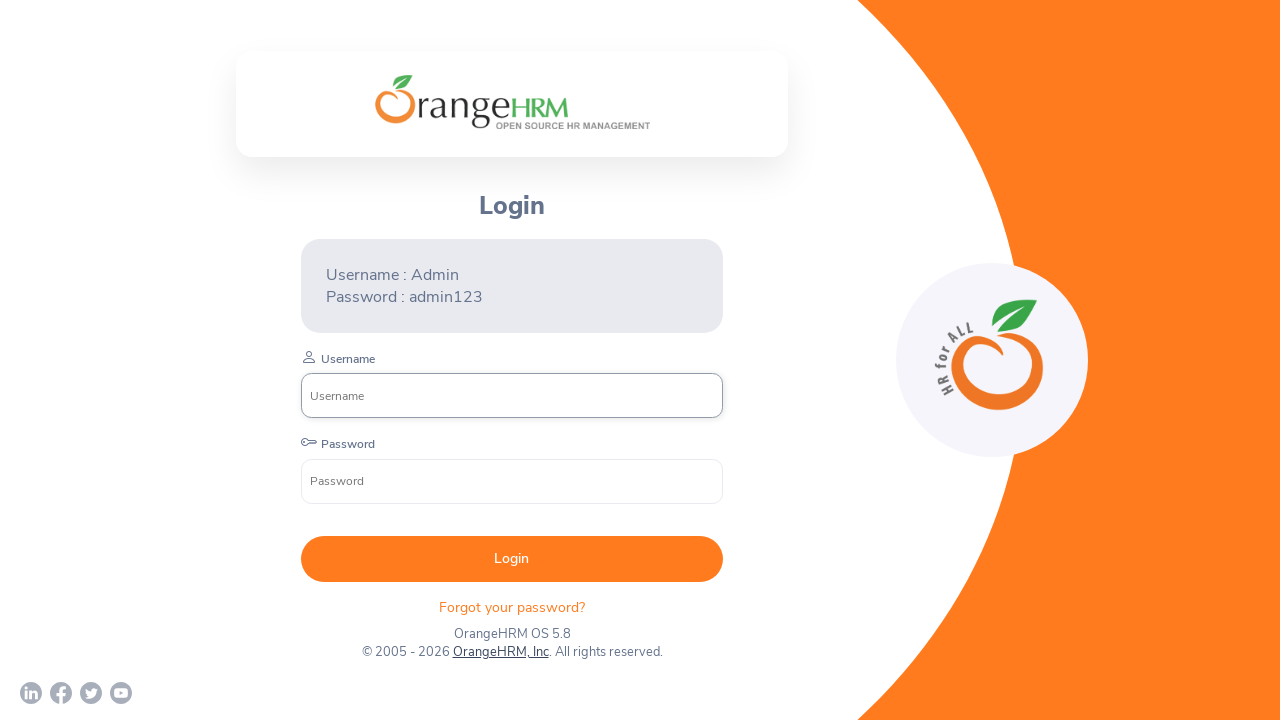

Navigated to OrangeHRM demo site
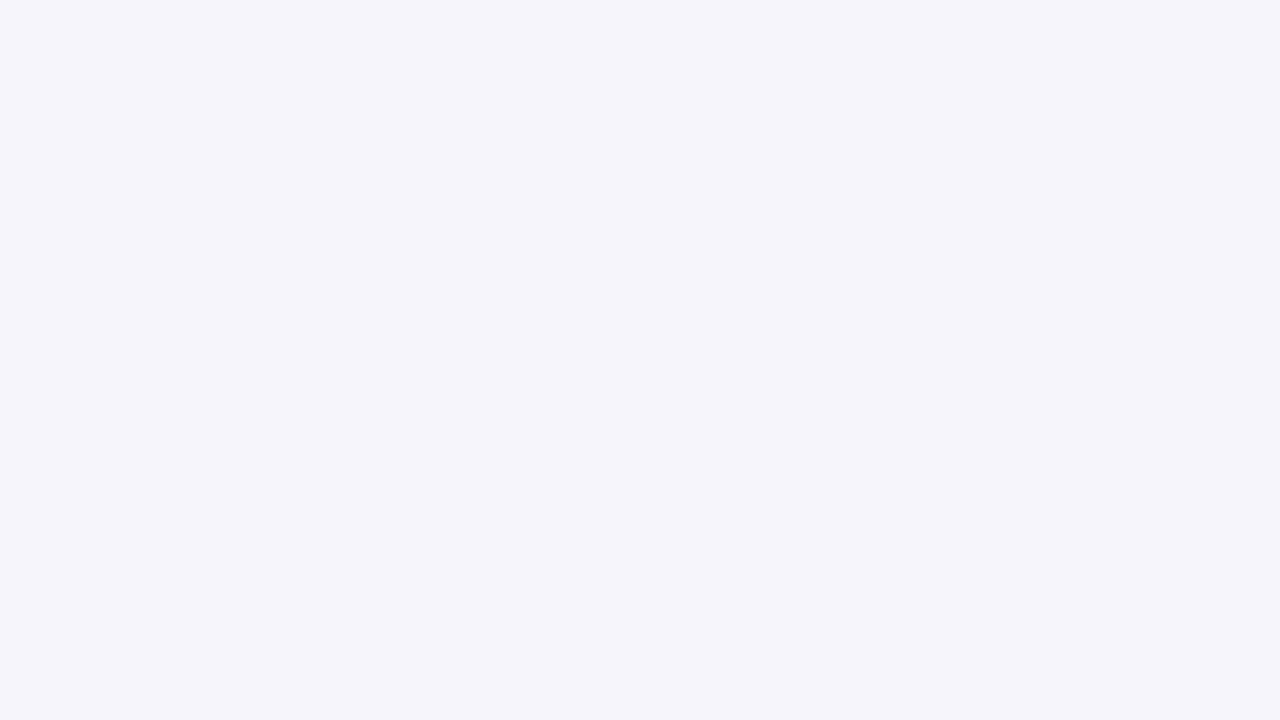

Page loaded - DOM content ready
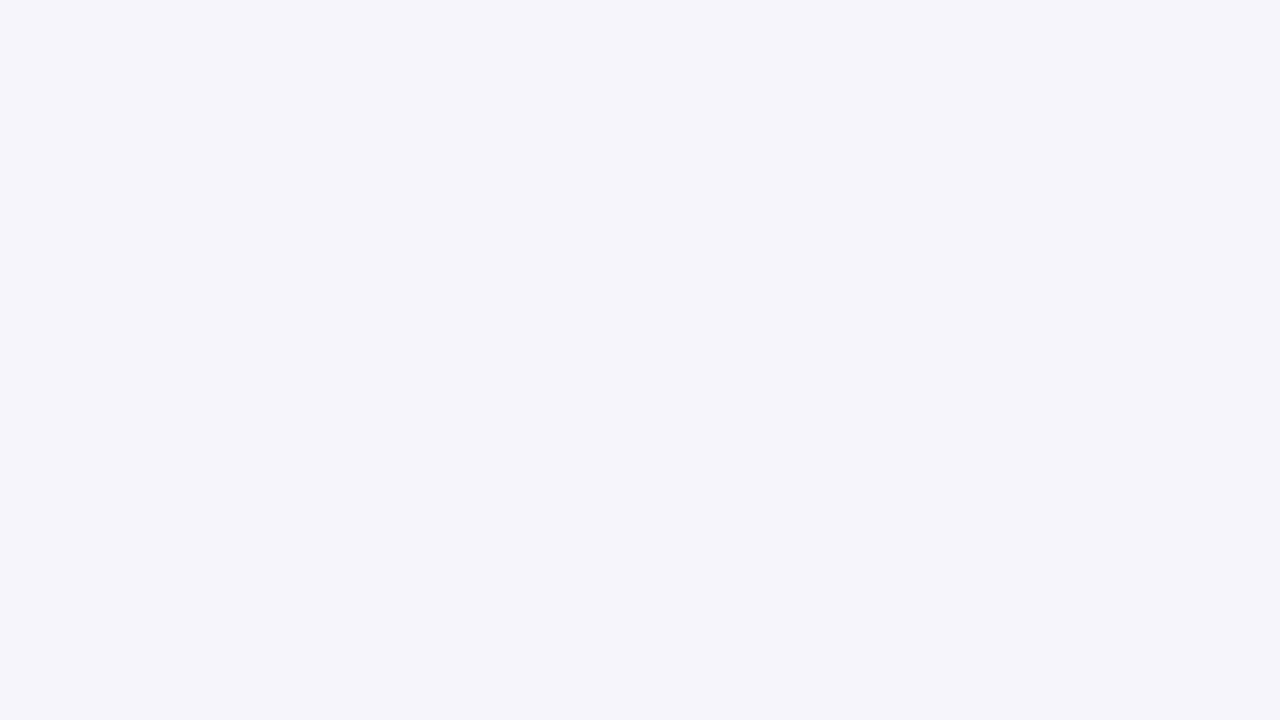

Verified page title contains 'Orange' - actual title: 'OrangeHRM'
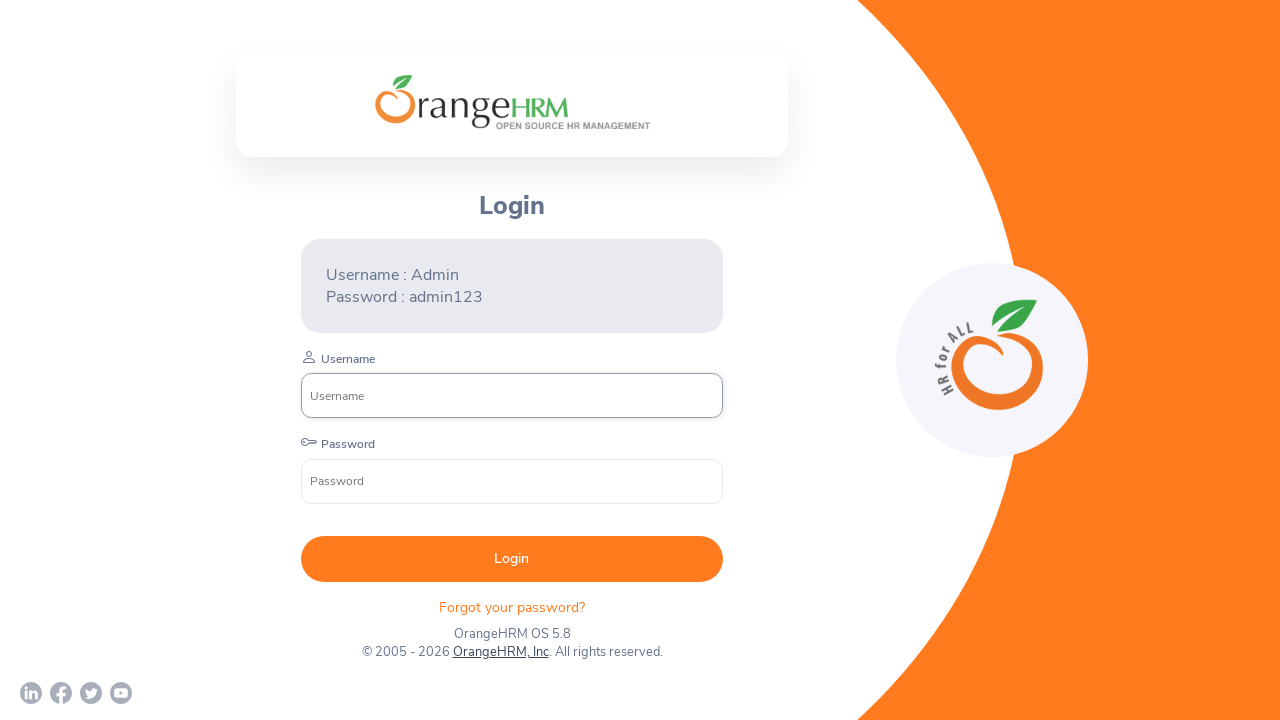

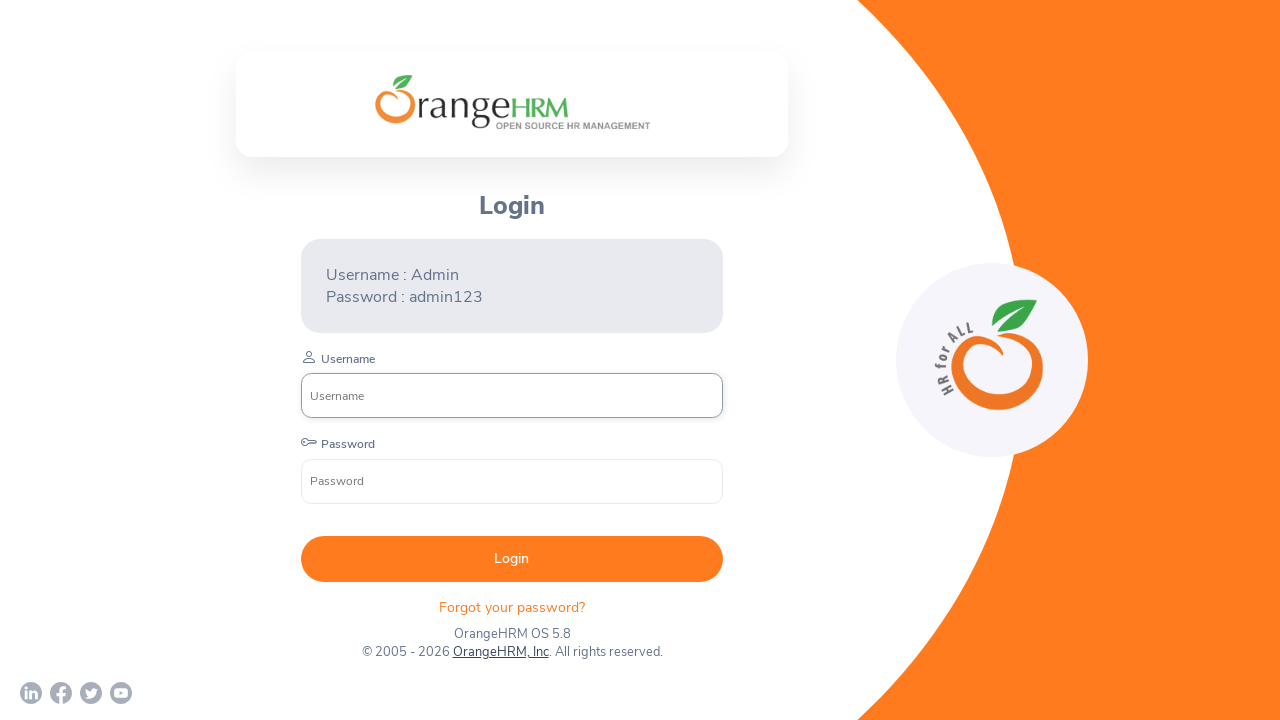